Tests hover functionality by hovering over an avatar image and verifying that additional user information (caption) becomes visible.

Starting URL: http://the-internet.herokuapp.com/hovers

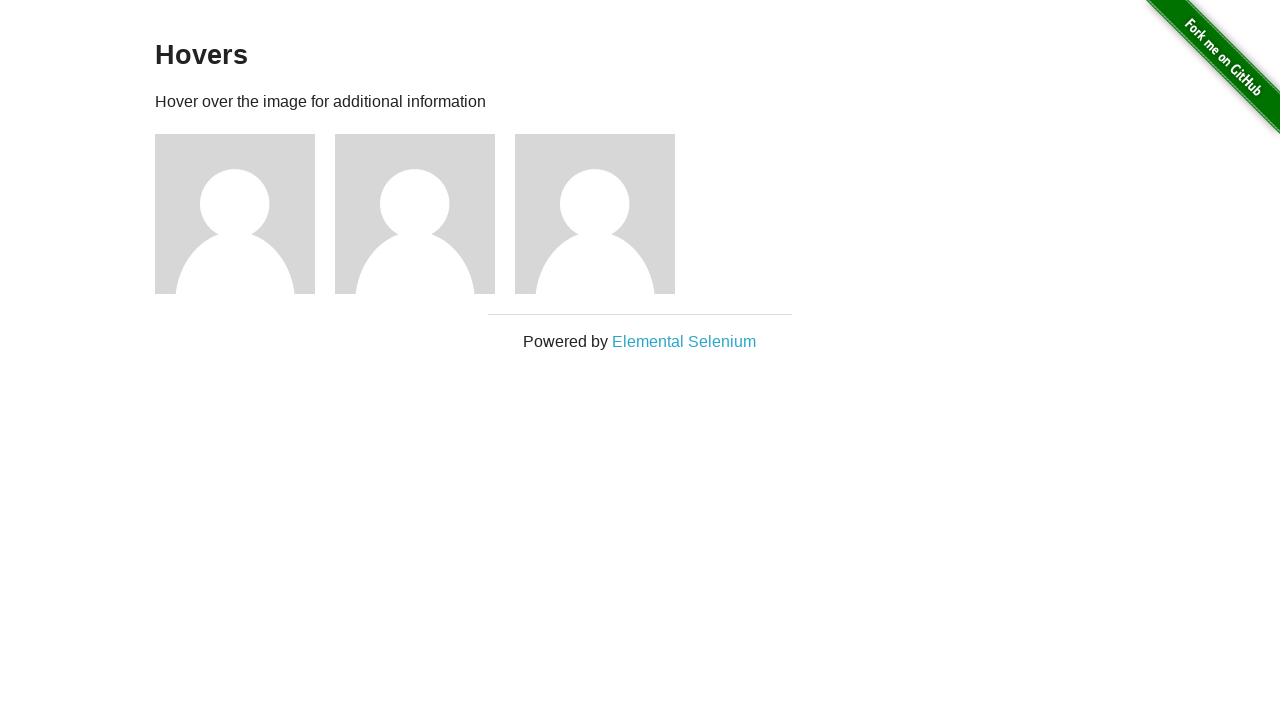

Located the first avatar element
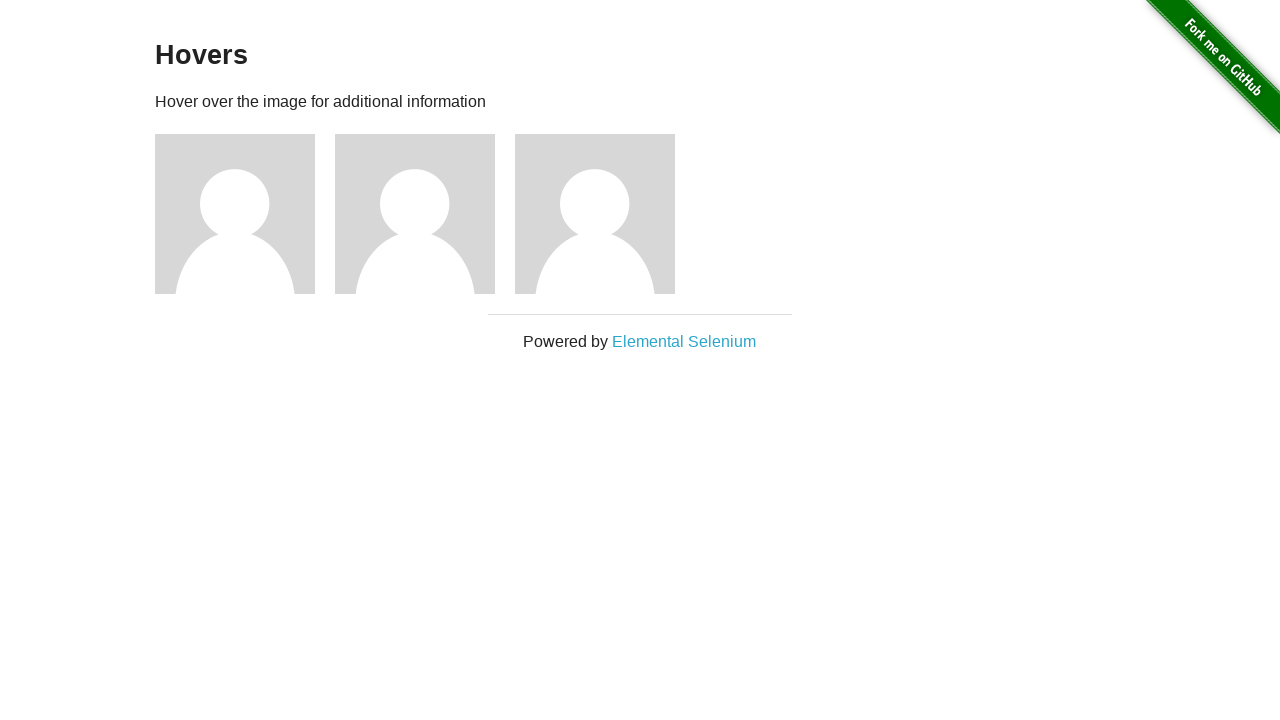

Hovered over the avatar image at (245, 214) on .figure >> nth=0
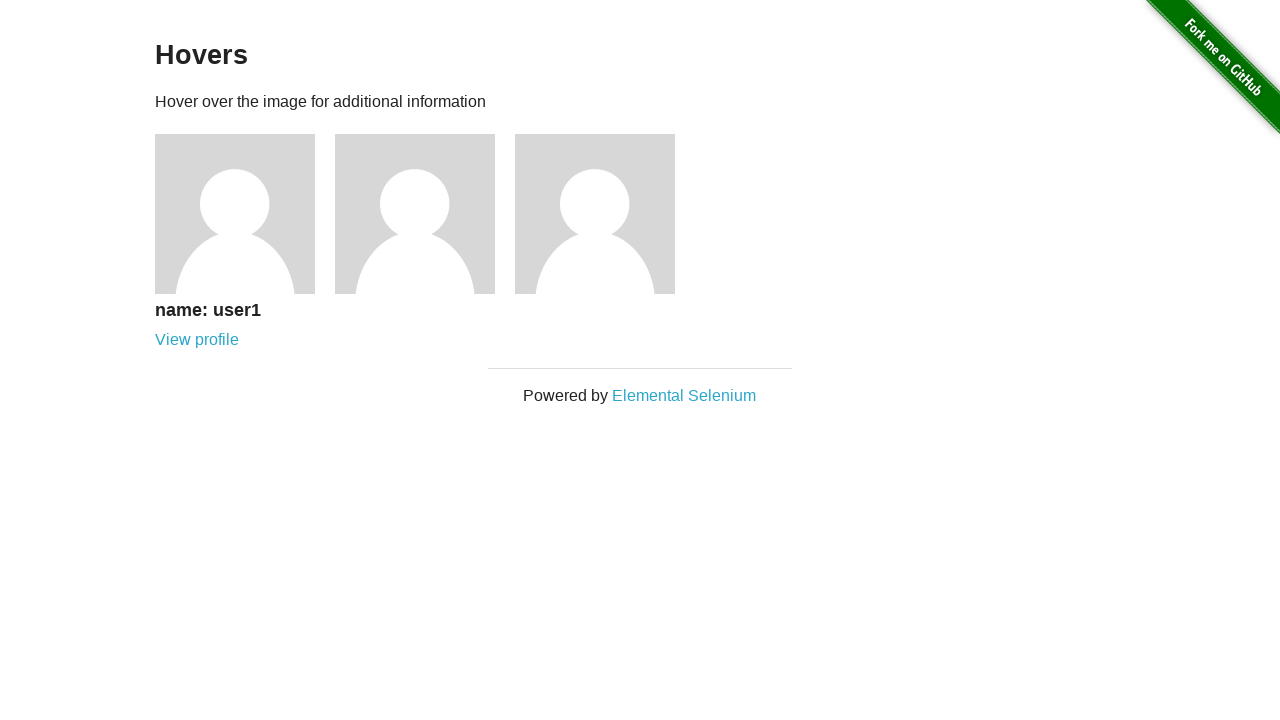

Located the figcaption element
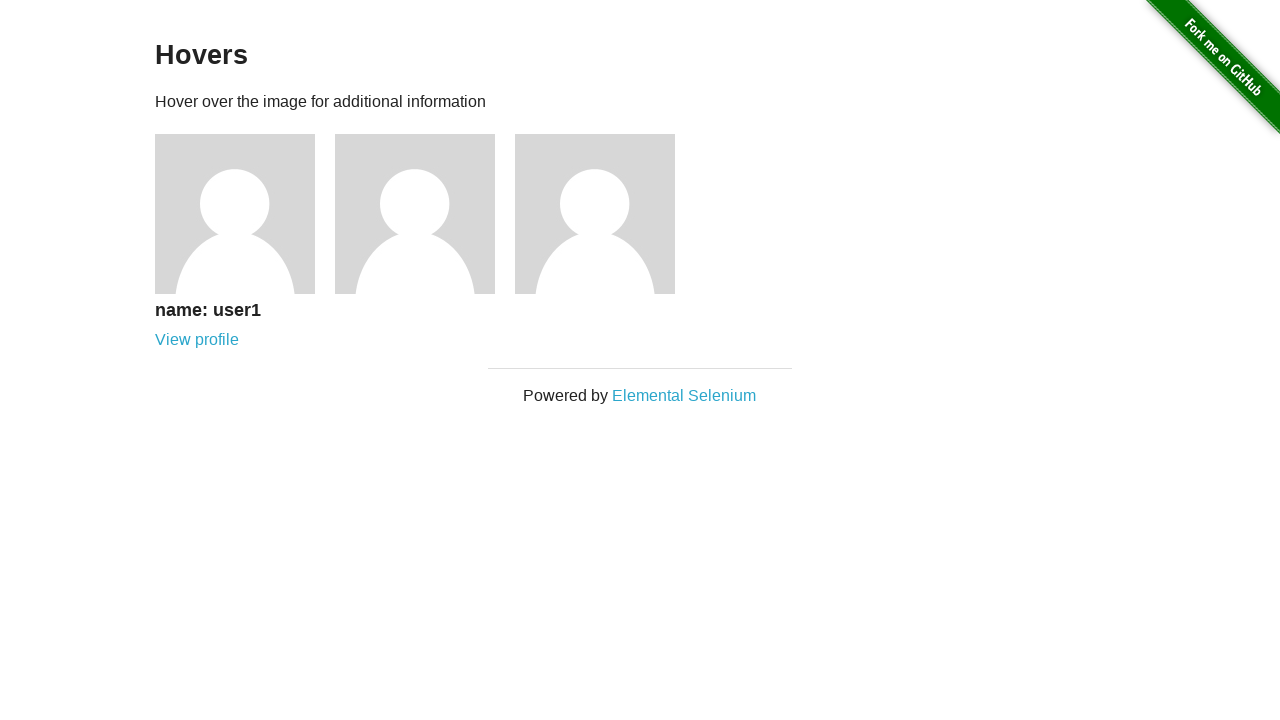

Verified that caption is visible after hovering
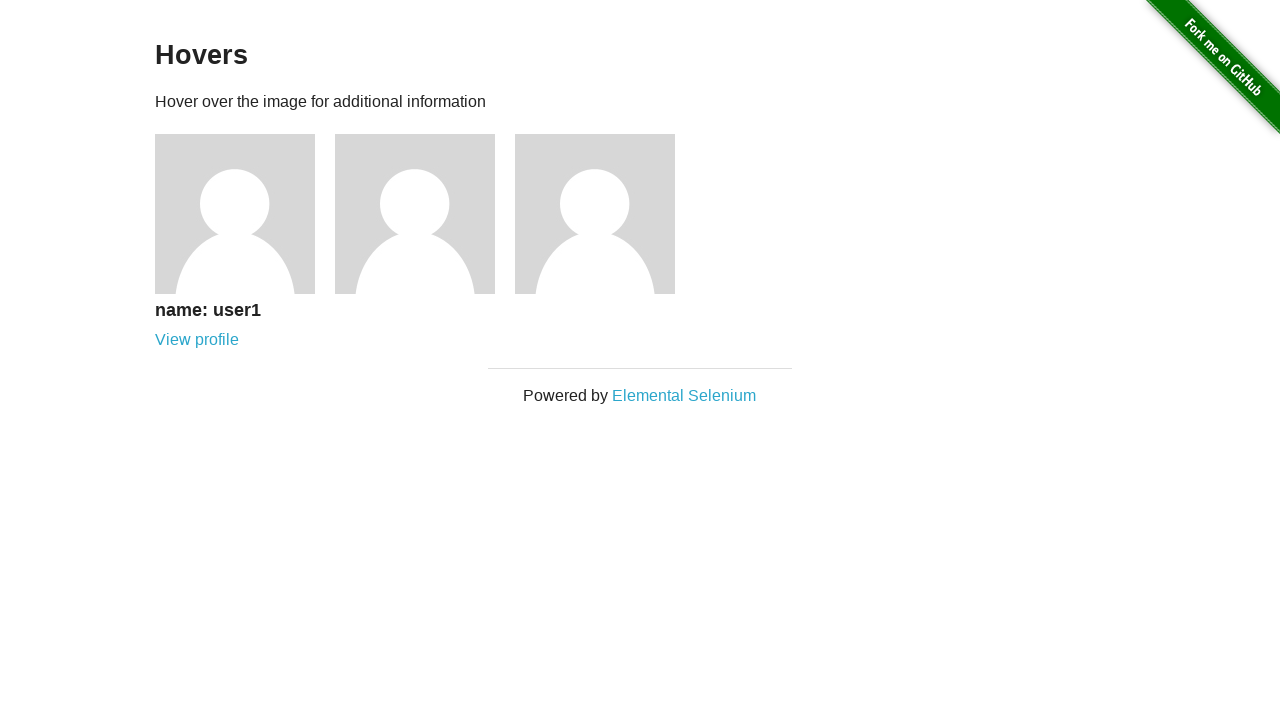

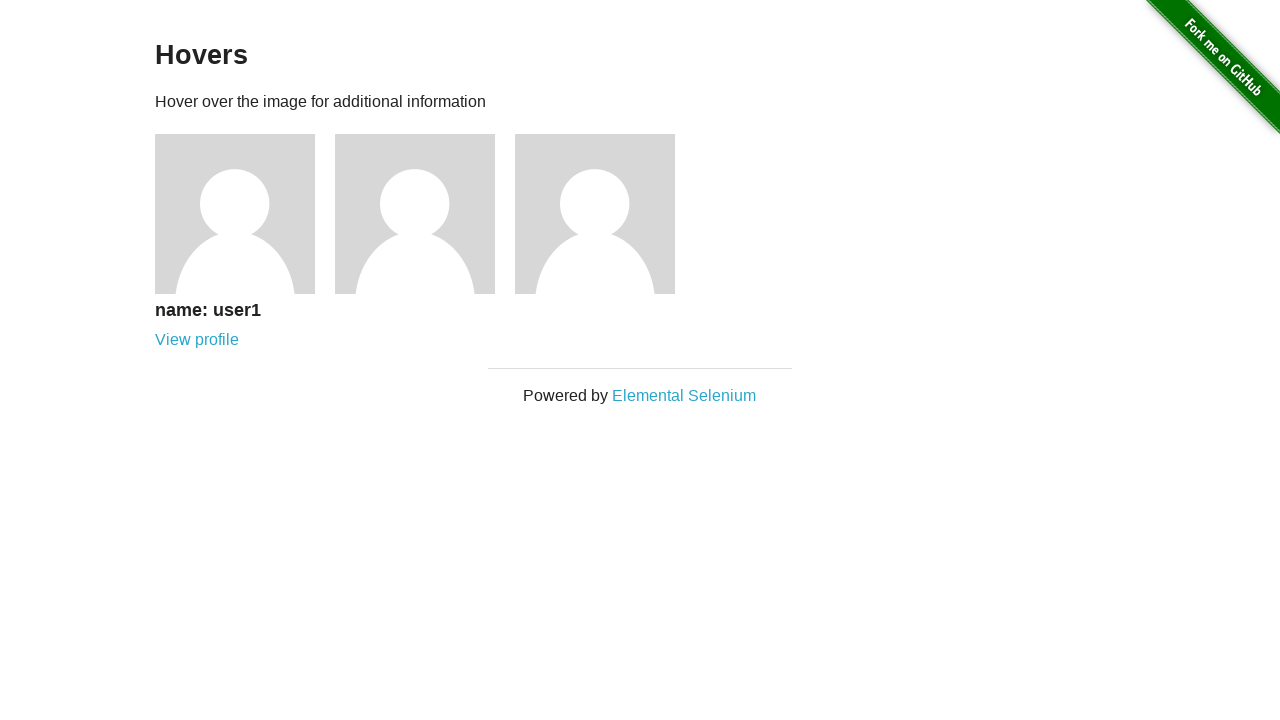